Tests drag and drop functionality by dragging an element from source to target location using dragAndDrop method

Starting URL: https://jqueryui.com/droppable/

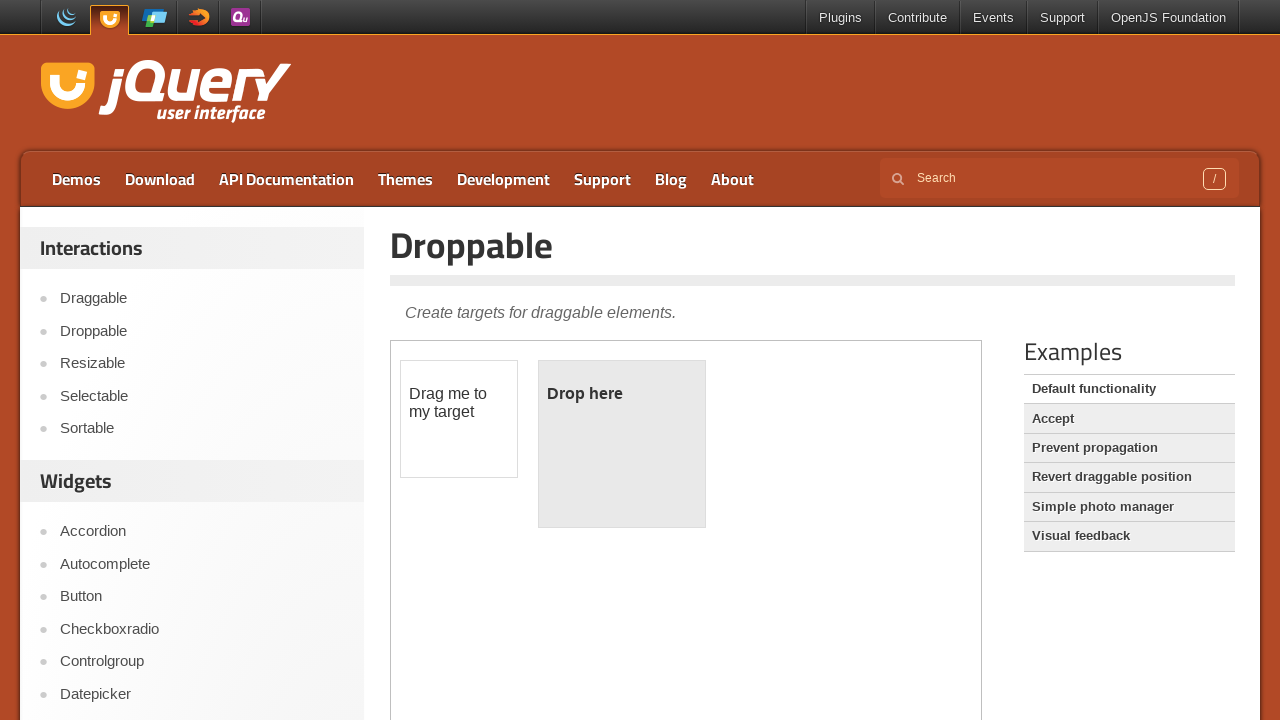

Waited for draggable element in iframe to be available
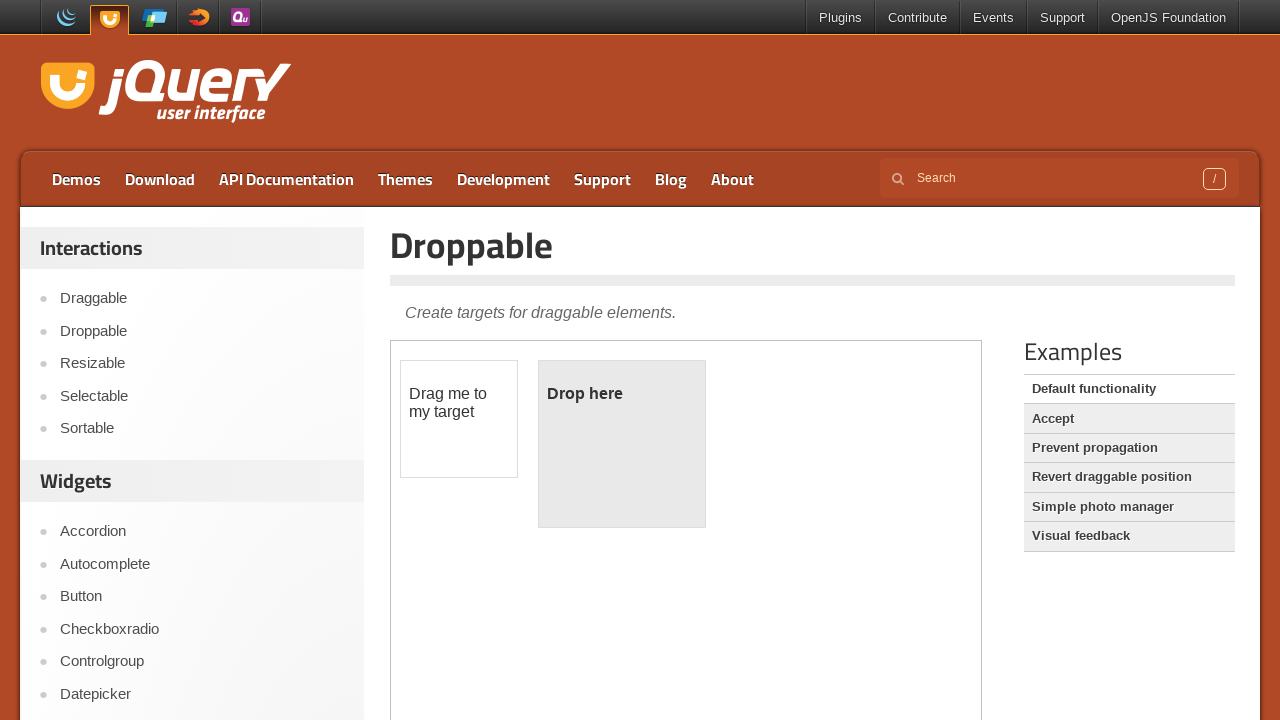

Selected iframe containing drag and drop elements
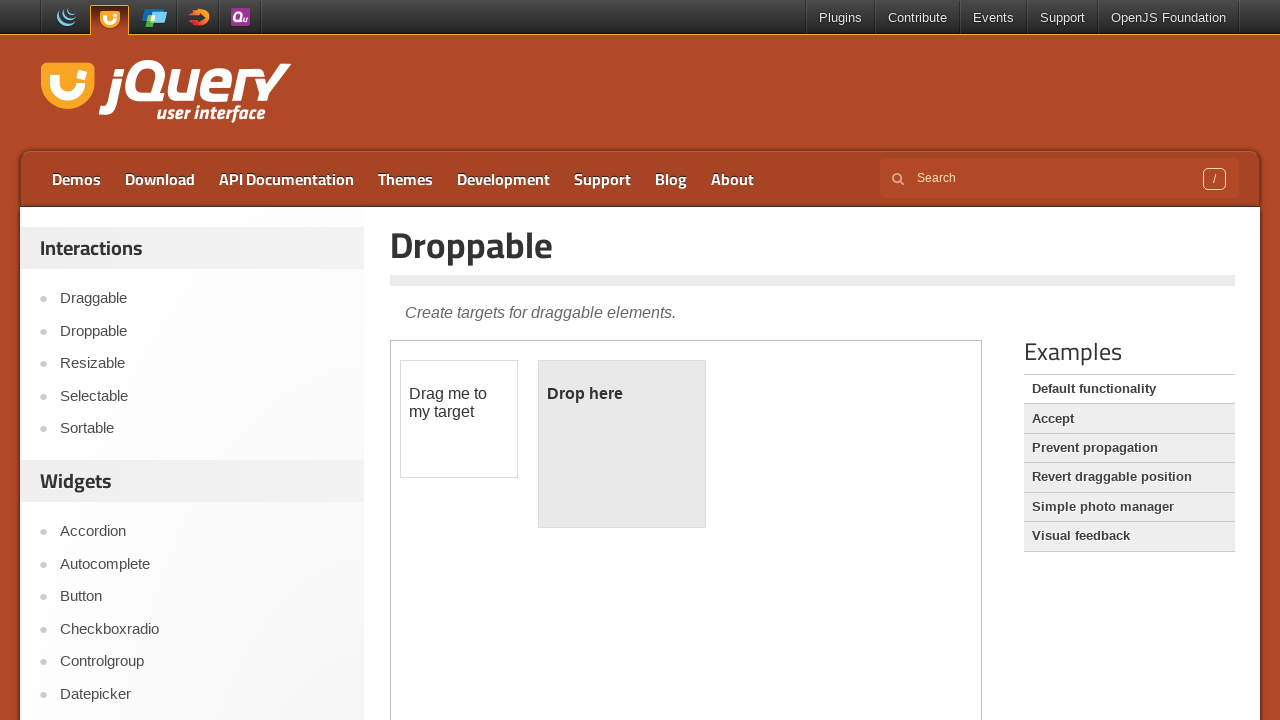

Located source draggable element
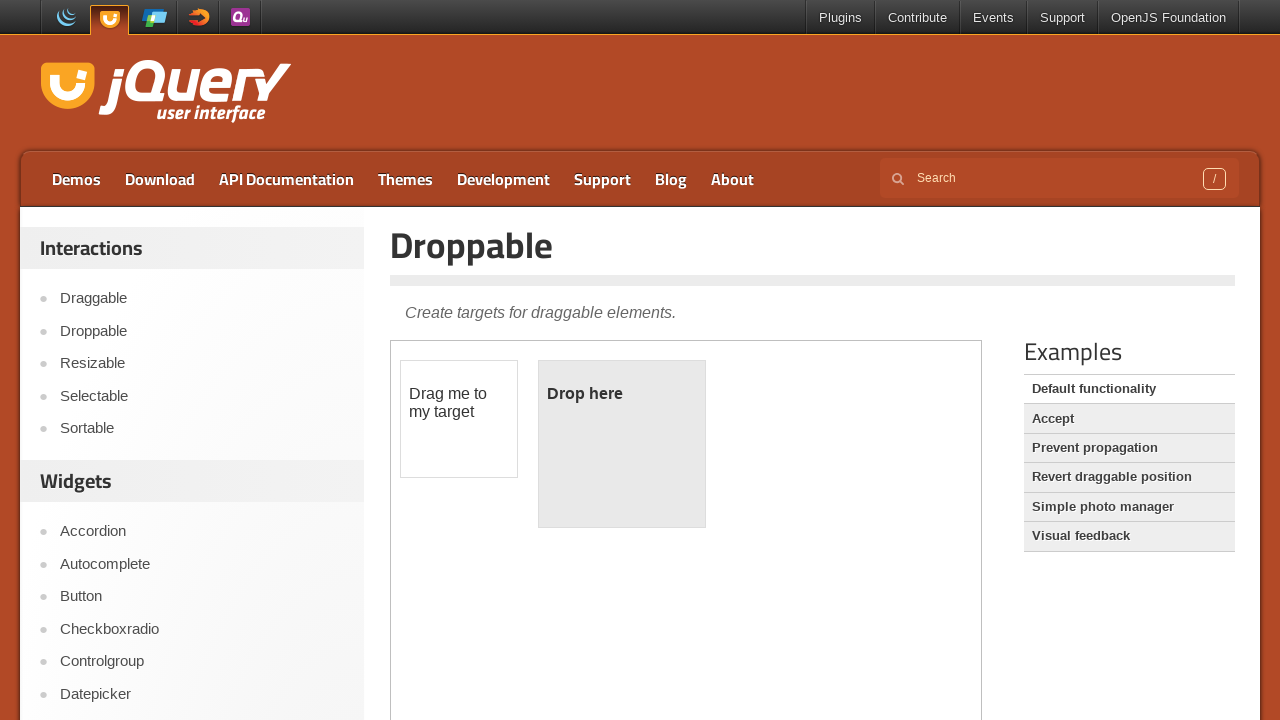

Located target droppable element
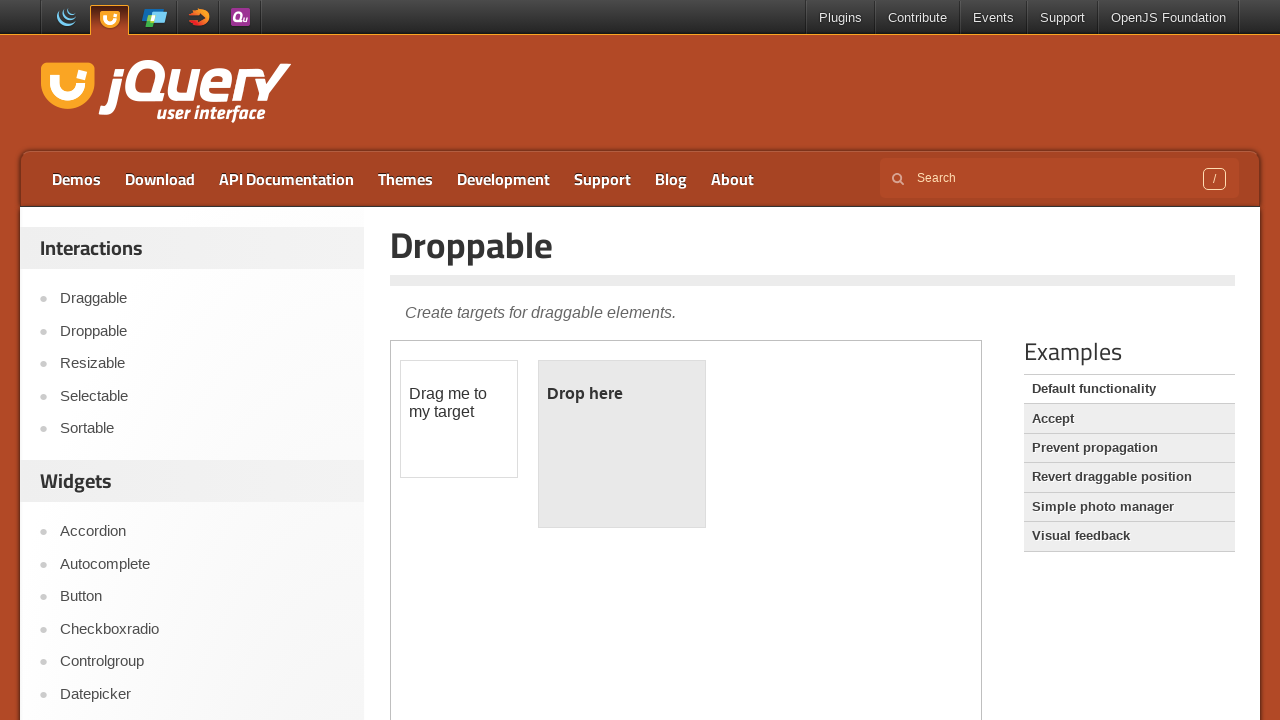

Dragged element from source to target location at (622, 444)
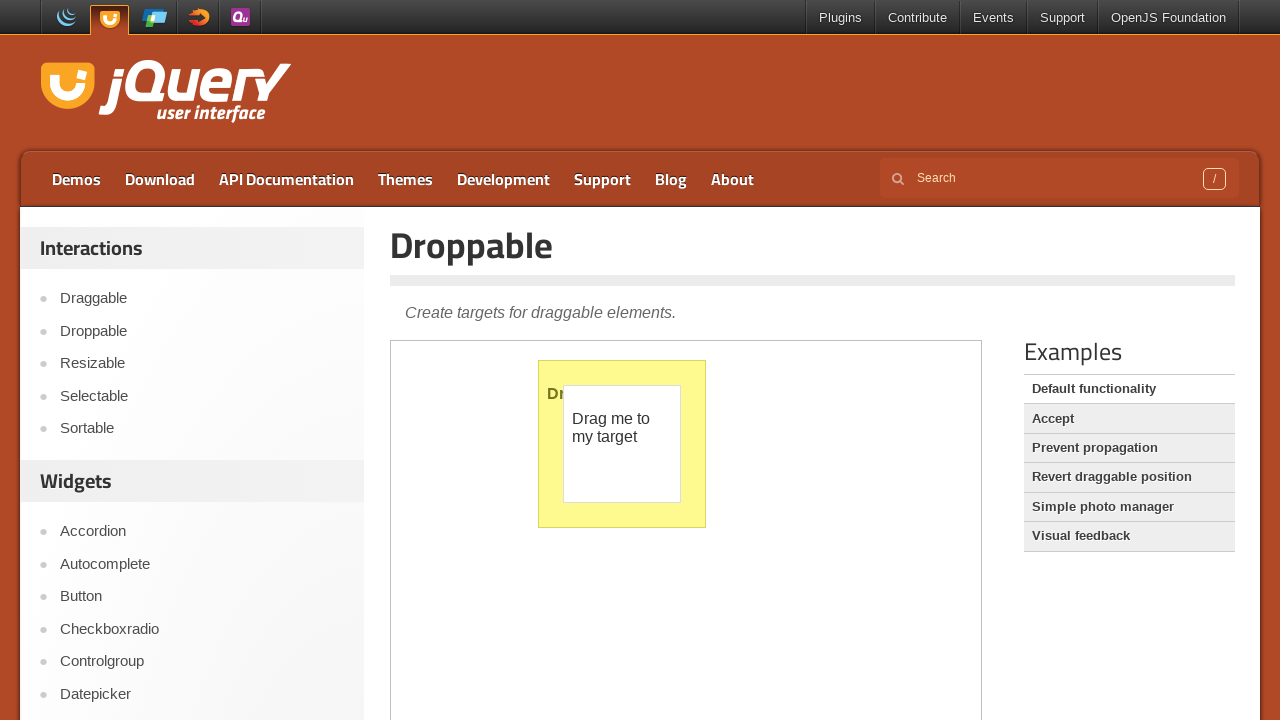

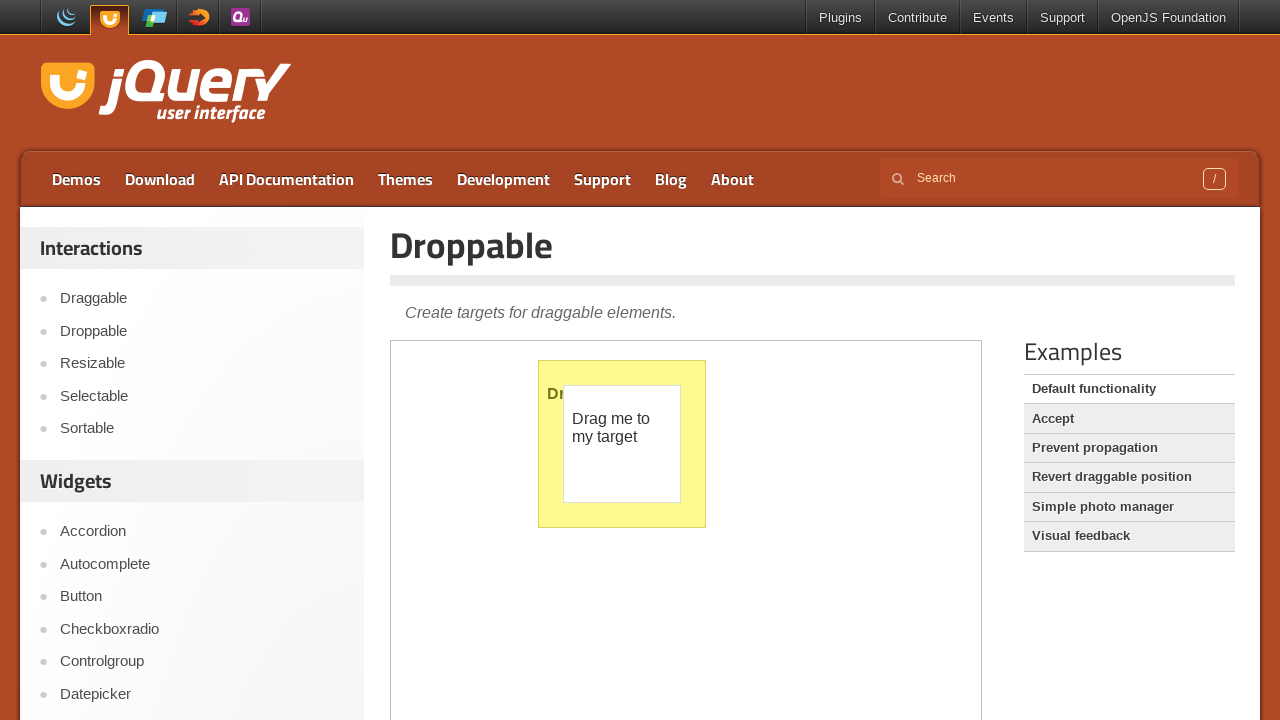